Tests dynamic element creation using implicit waiting by clicking an adder button and verifying the added element's class

Starting URL: https://www.selenium.dev/selenium/web/dynamic.html

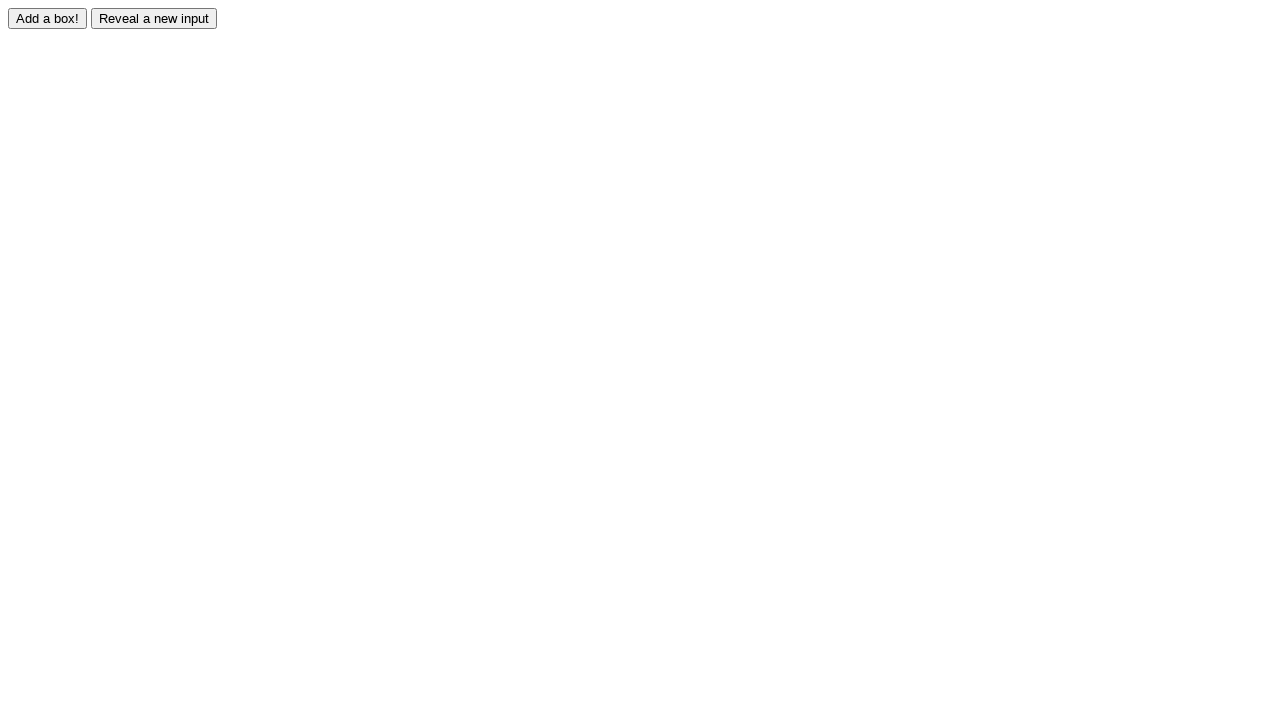

Clicked the adder button to dynamically create element at (48, 18) on #adder
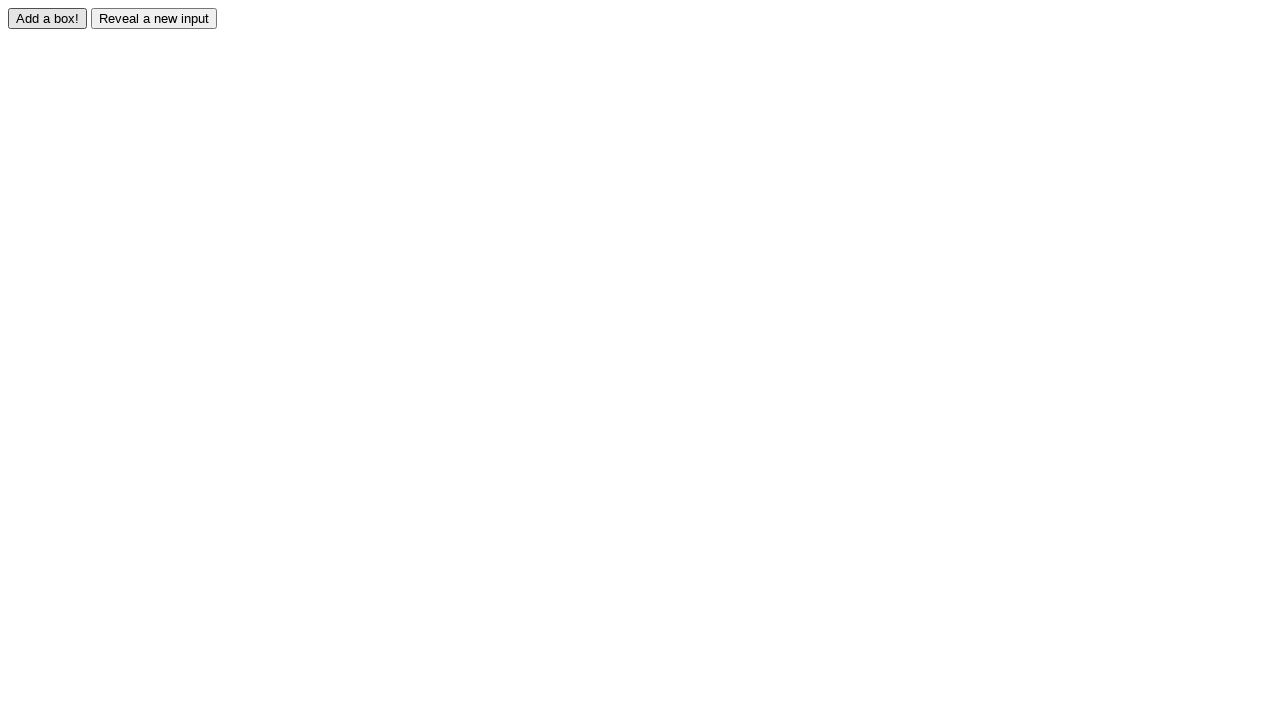

Waited for dynamically added element #box0 to appear
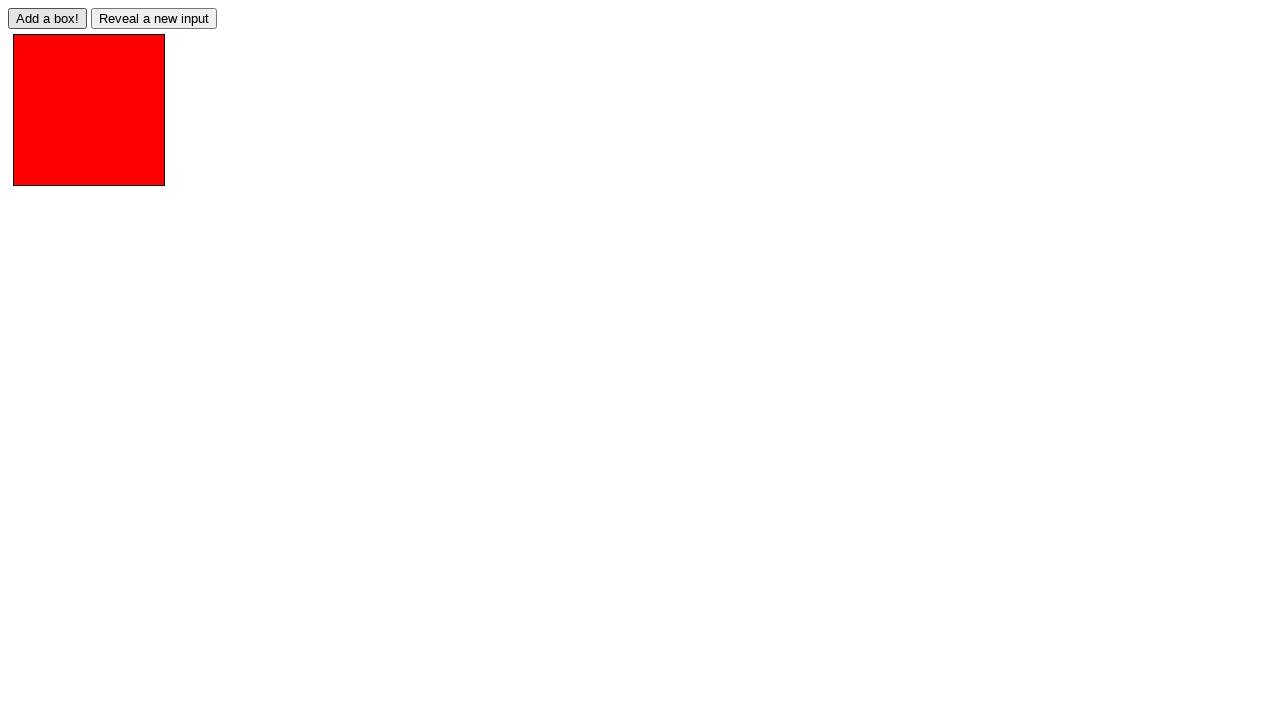

Located the added element #box0
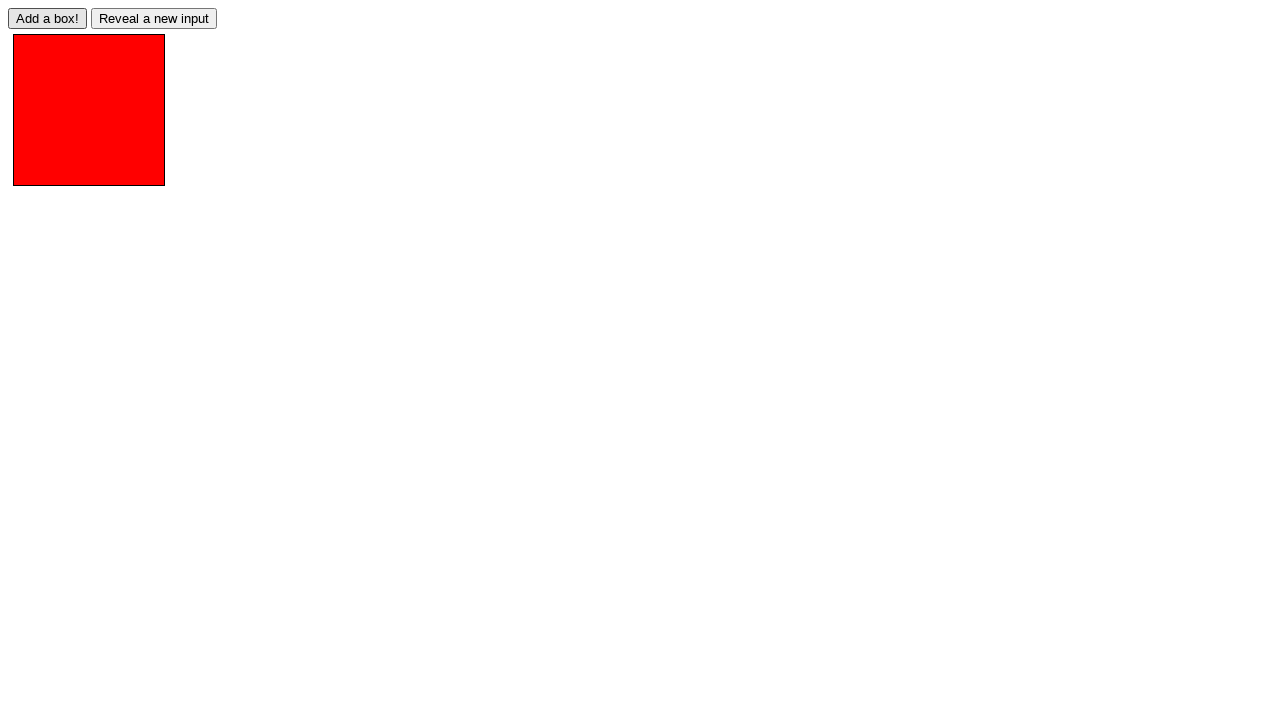

Verified added element has class 'redbox'
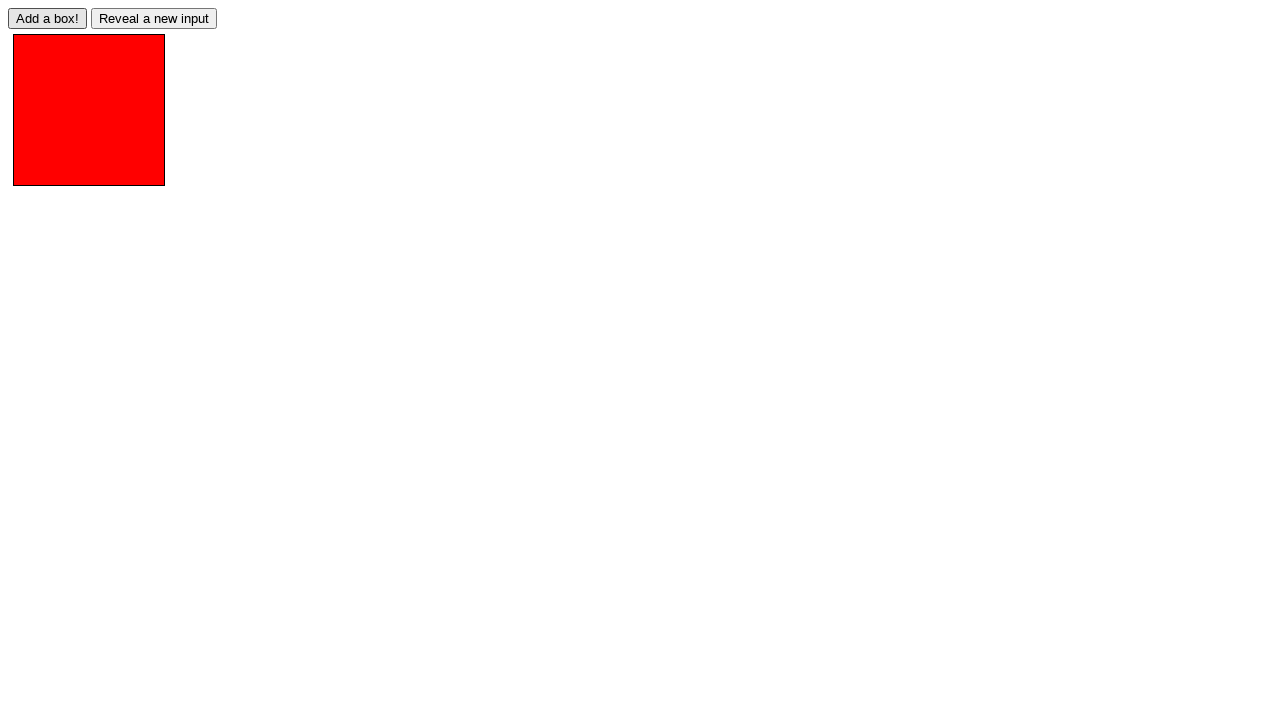

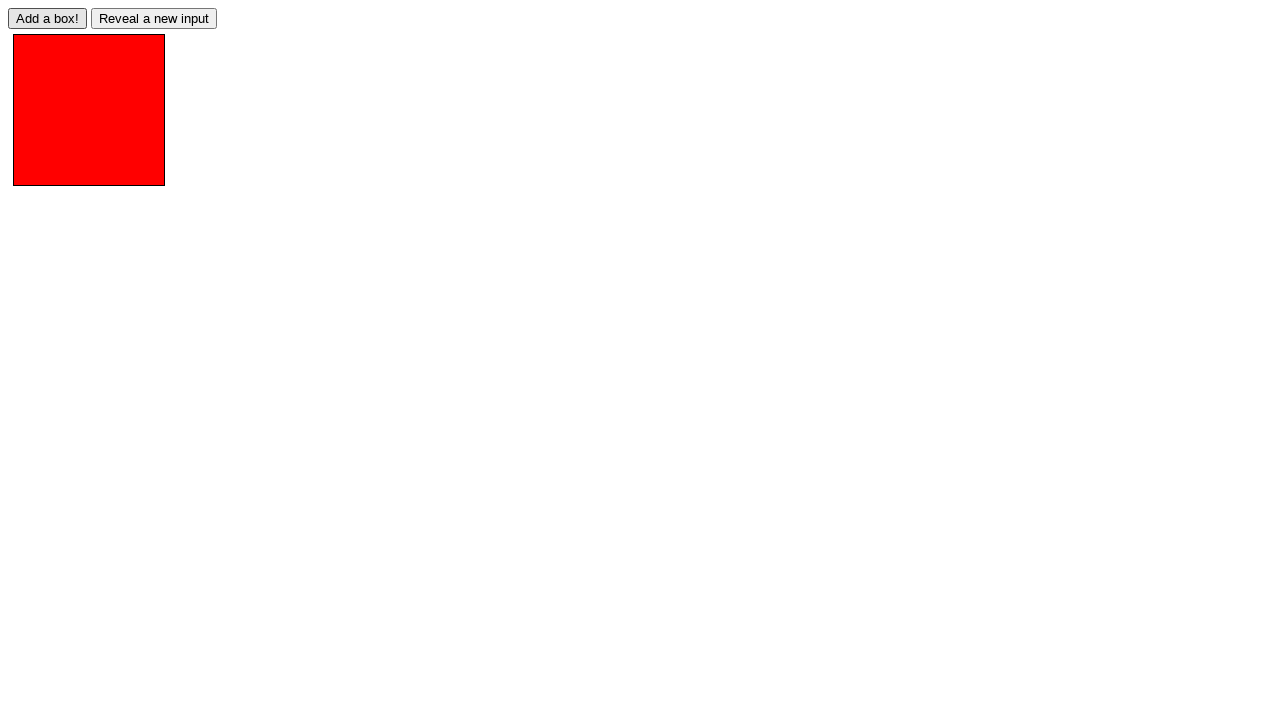